Tests passenger dropdown functionality by clicking to open the dropdown, incrementing the adult passenger count multiple times, and verifying the selected value

Starting URL: https://rahulshettyacademy.com/dropdownsPractise/

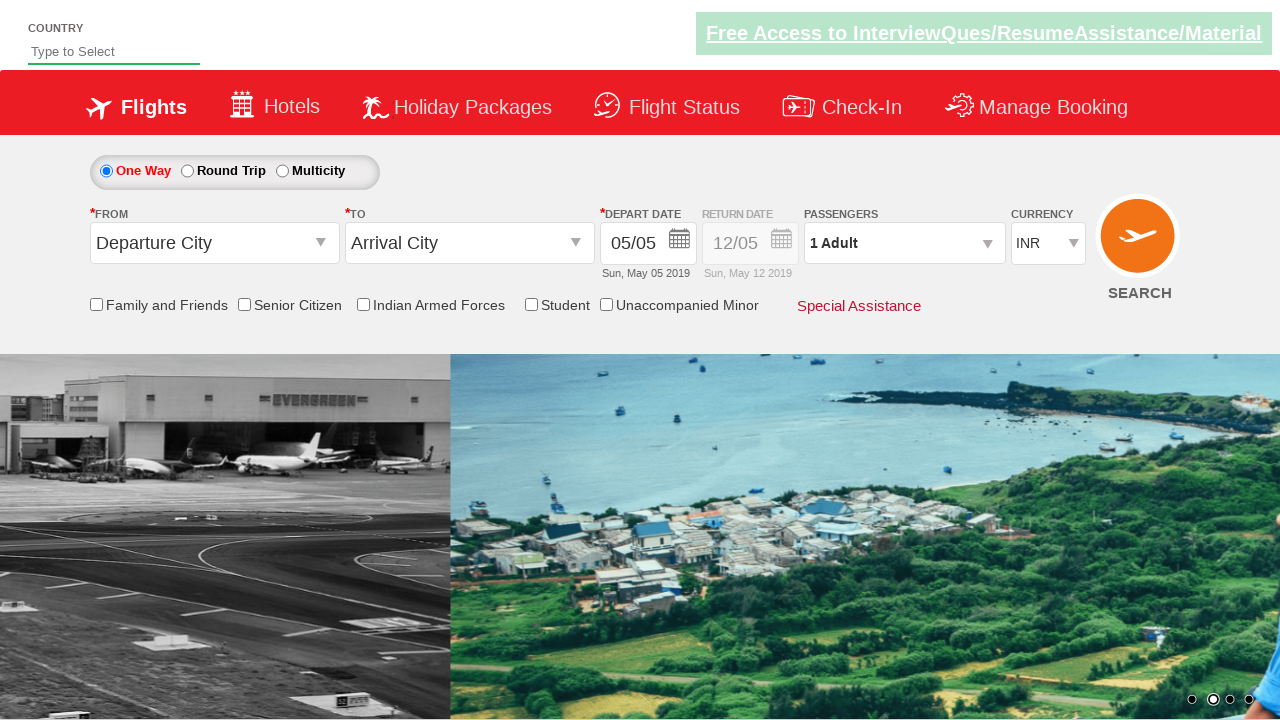

Clicked passenger dropdown to open it at (904, 243) on #divpaxinfo
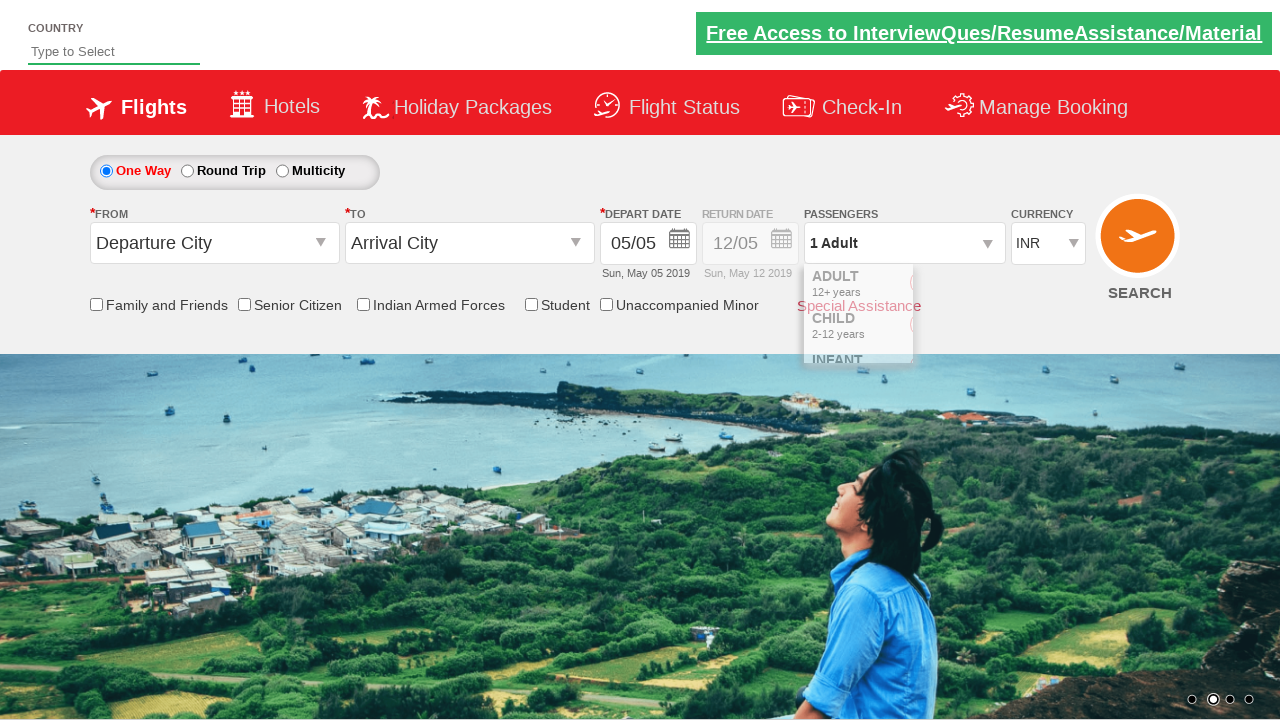

Waited 2 seconds for dropdown to fully open
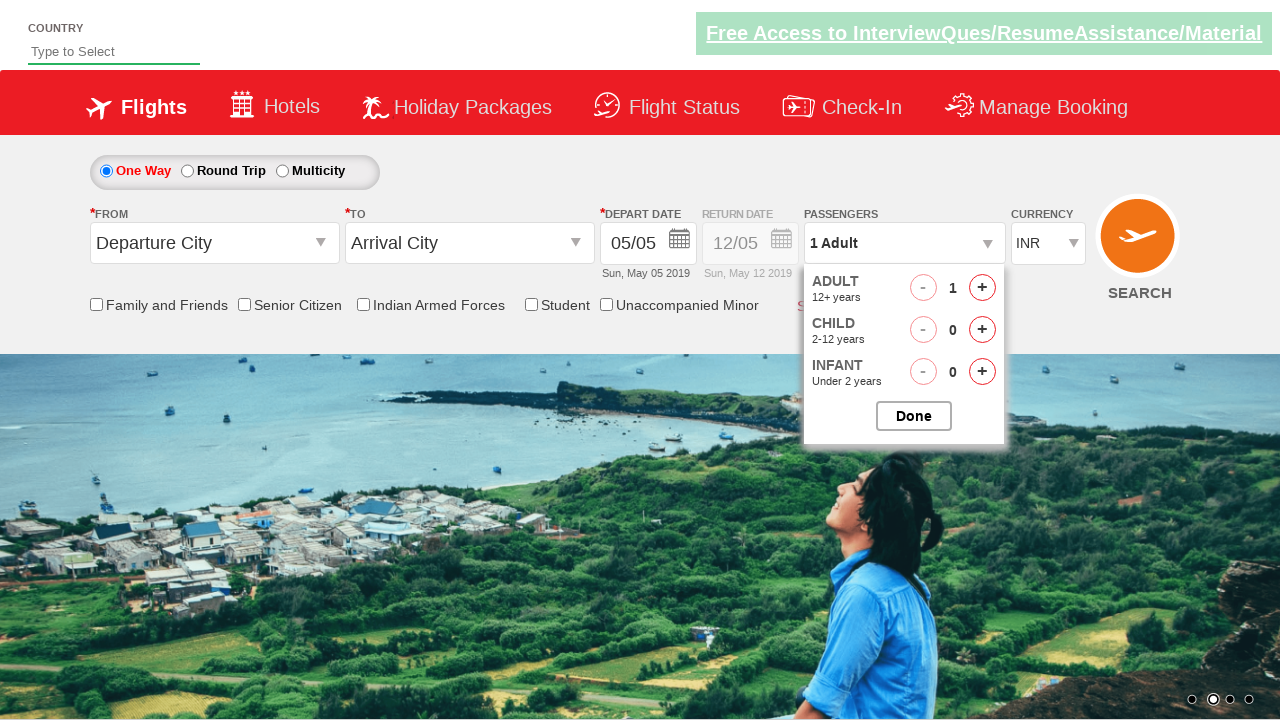

Clicked increment adult button (iteration 1 of 4) at (982, 288) on #hrefIncAdt
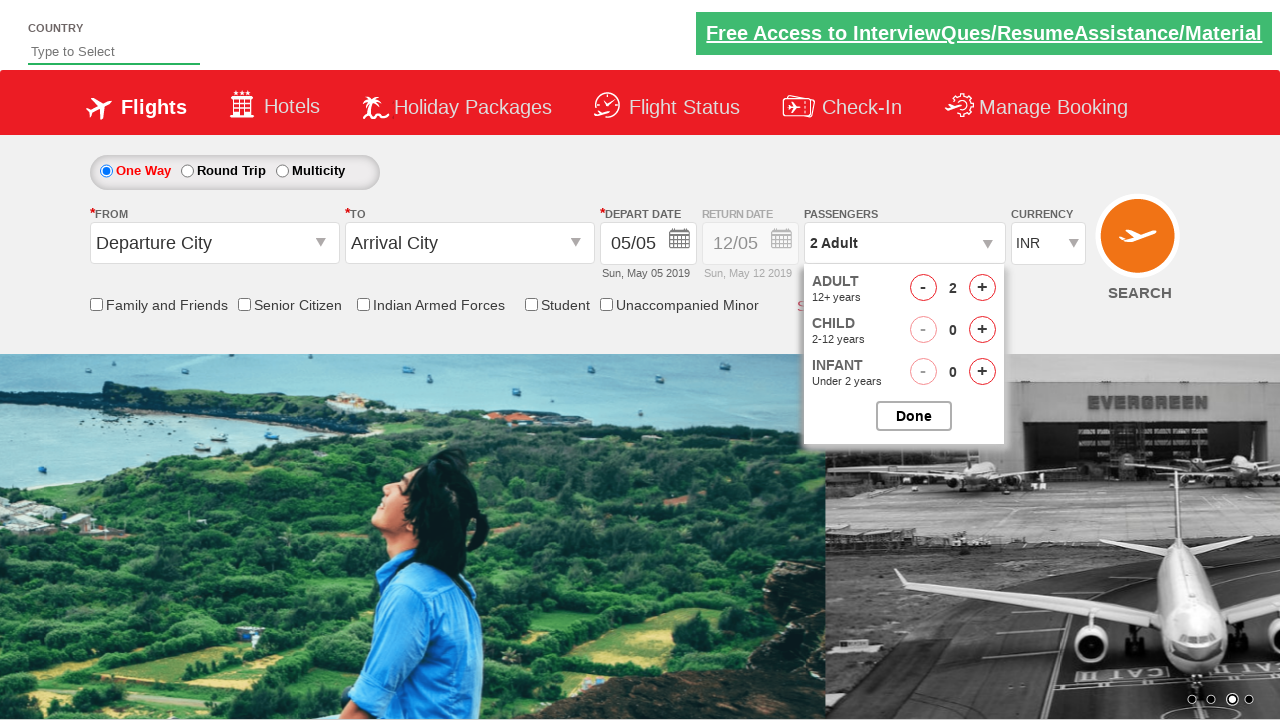

Clicked increment adult button (iteration 2 of 4) at (982, 288) on #hrefIncAdt
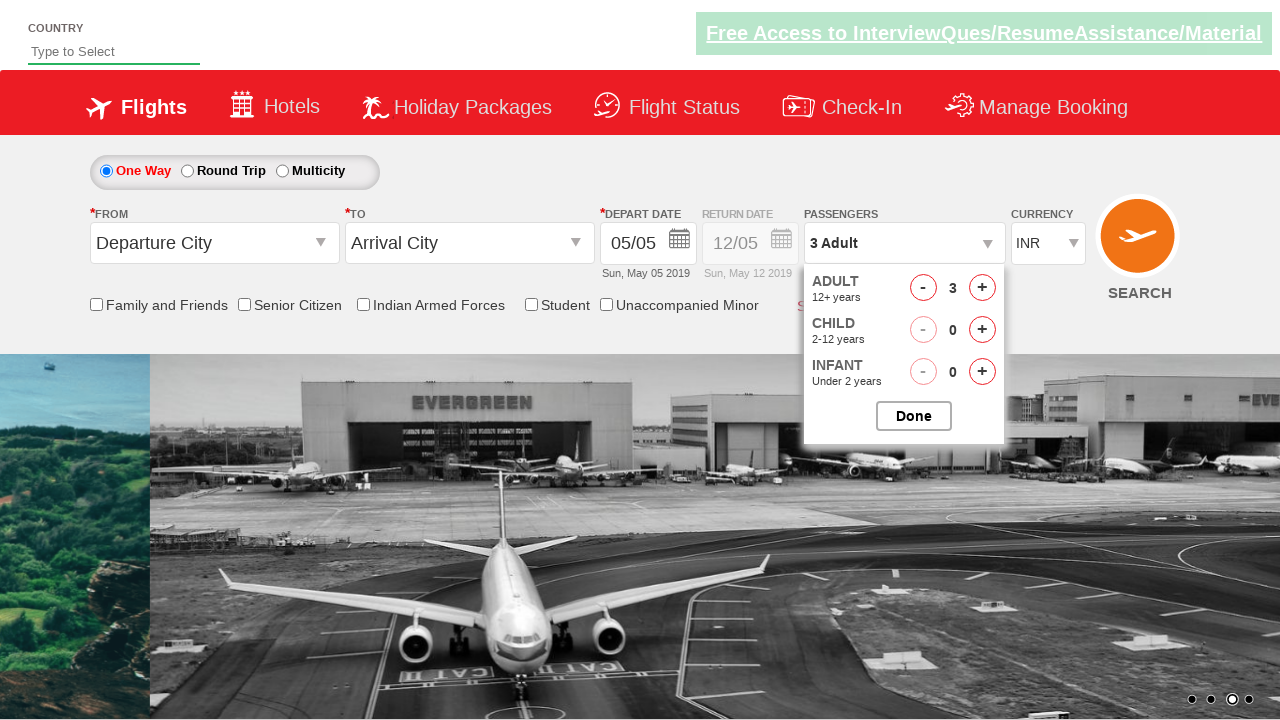

Clicked increment adult button (iteration 3 of 4) at (982, 288) on #hrefIncAdt
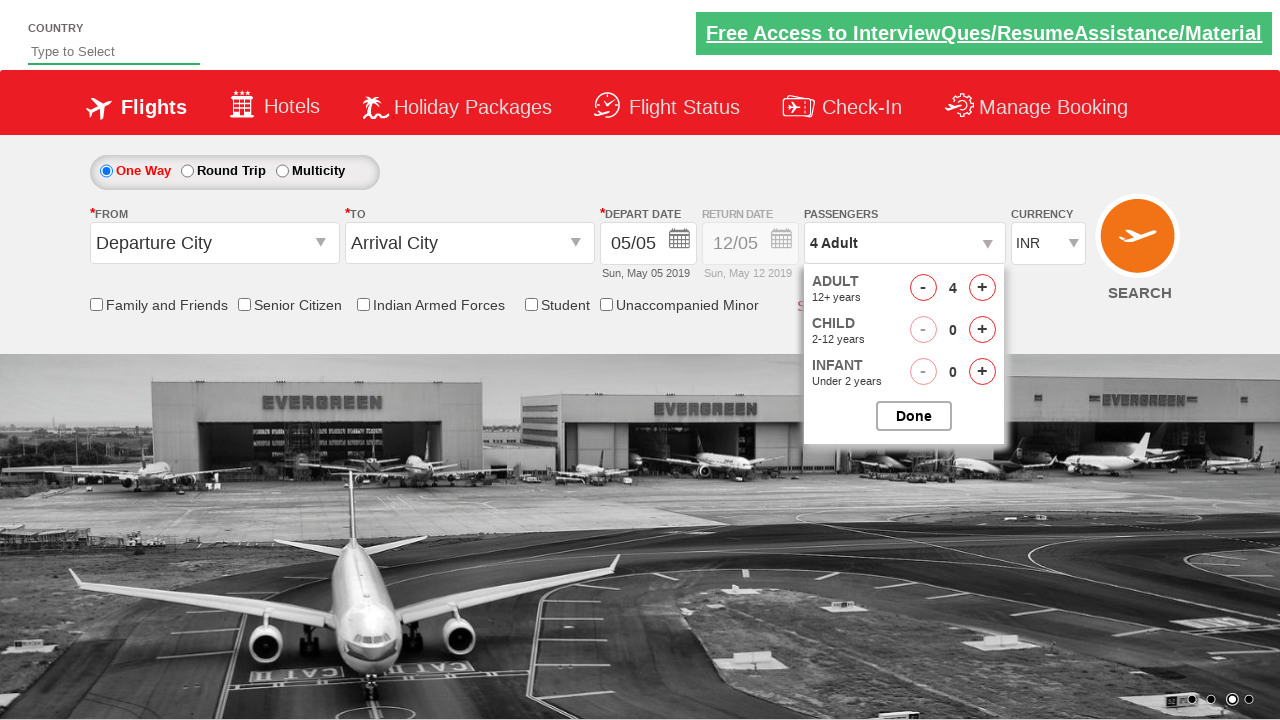

Clicked increment adult button (iteration 4 of 4) at (982, 288) on #hrefIncAdt
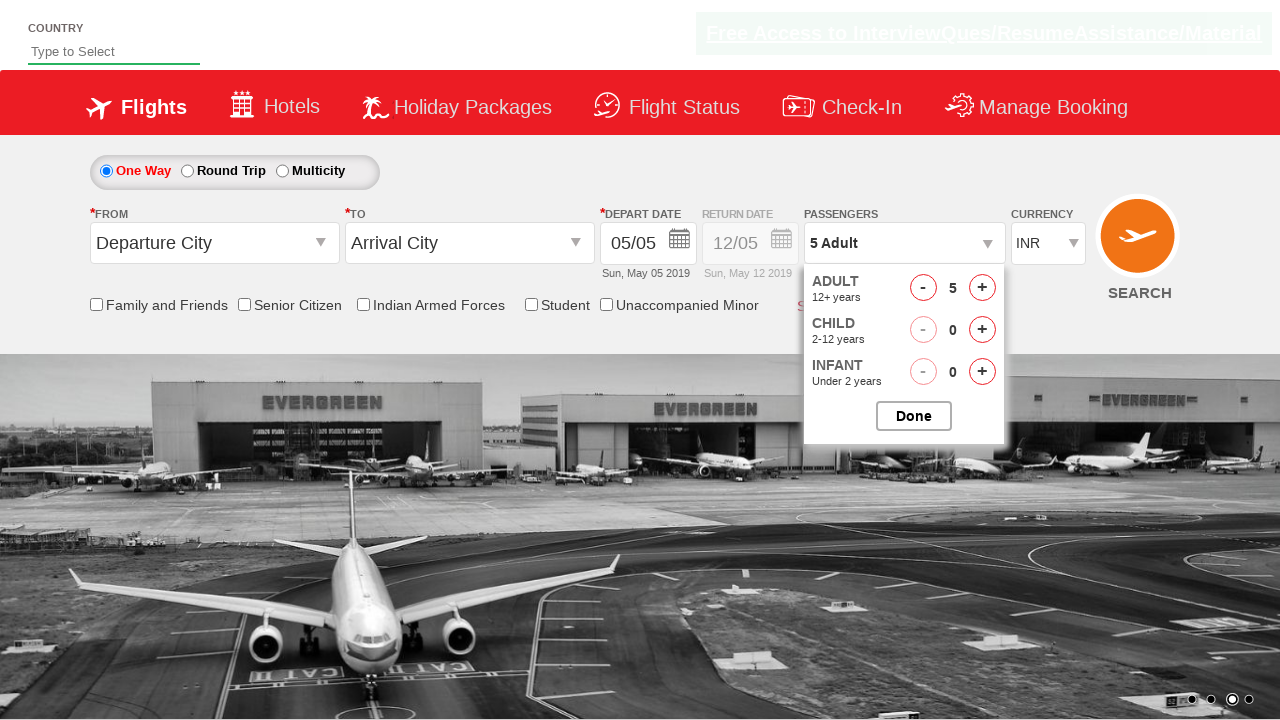

Clicked Done button to close passenger dropdown at (914, 416) on #btnclosepaxoption
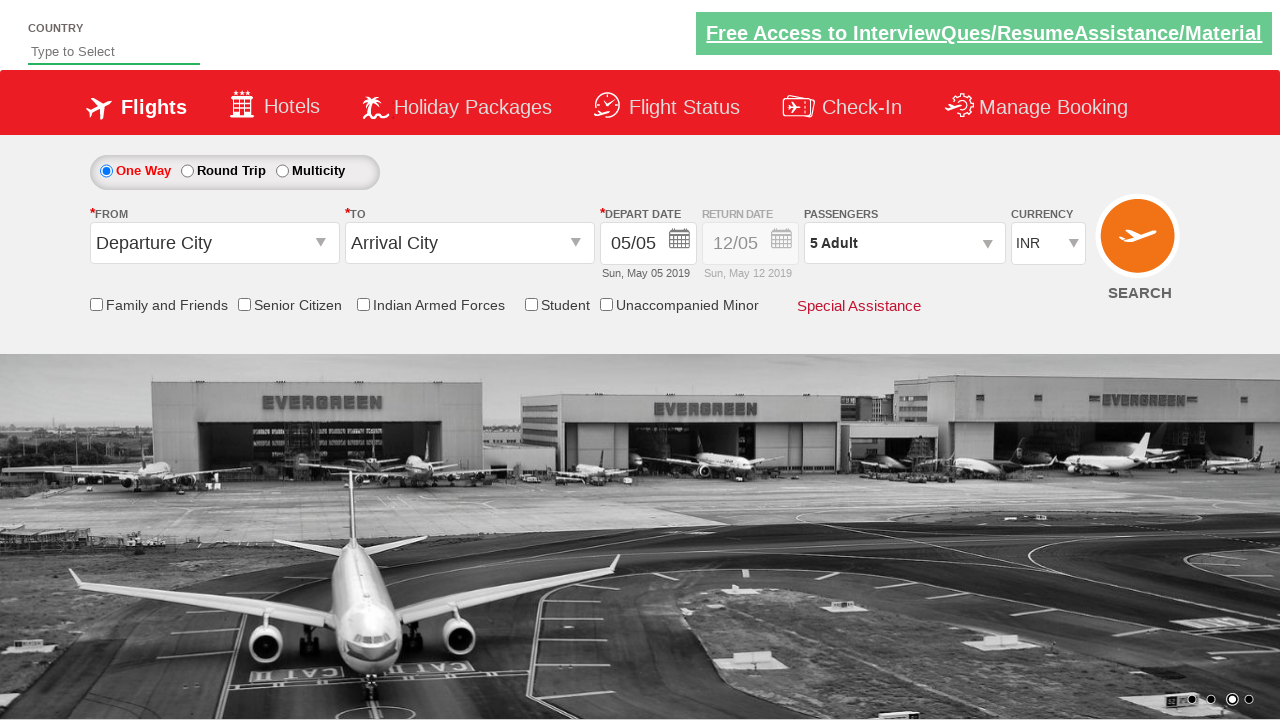

Verified passenger count displays '5 Adult'
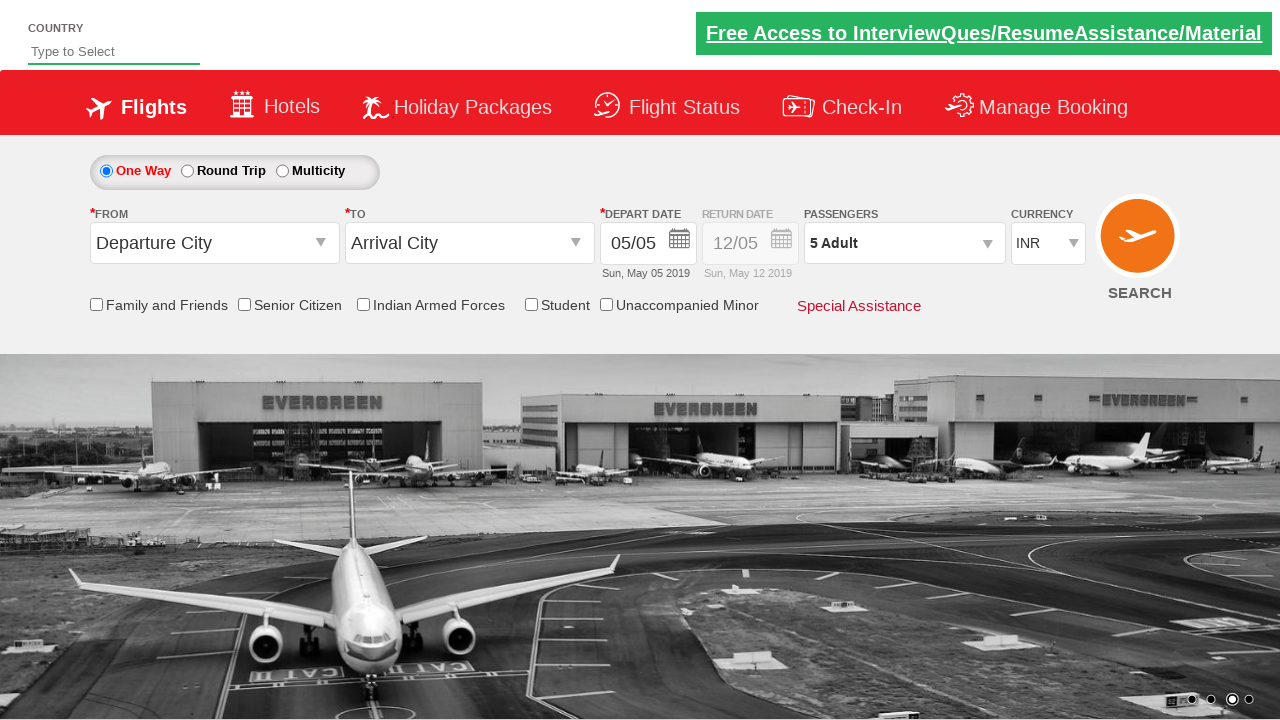

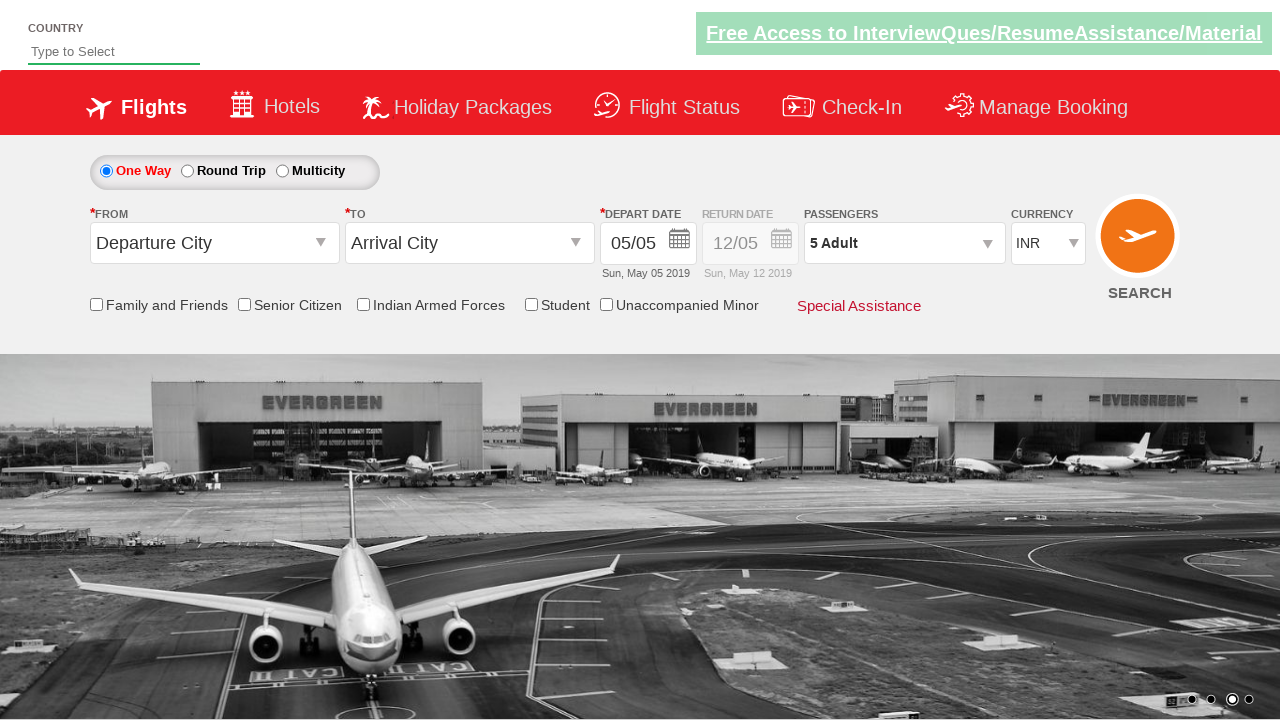